Tests form validation with invalid inputs (invalid characters, spaces, special characters) to verify the form rejects them properly.

Starting URL: https://b2c.pampadu.ru/index.html#49a973bd-2d7c-4b9b-9c28-d986d7757983

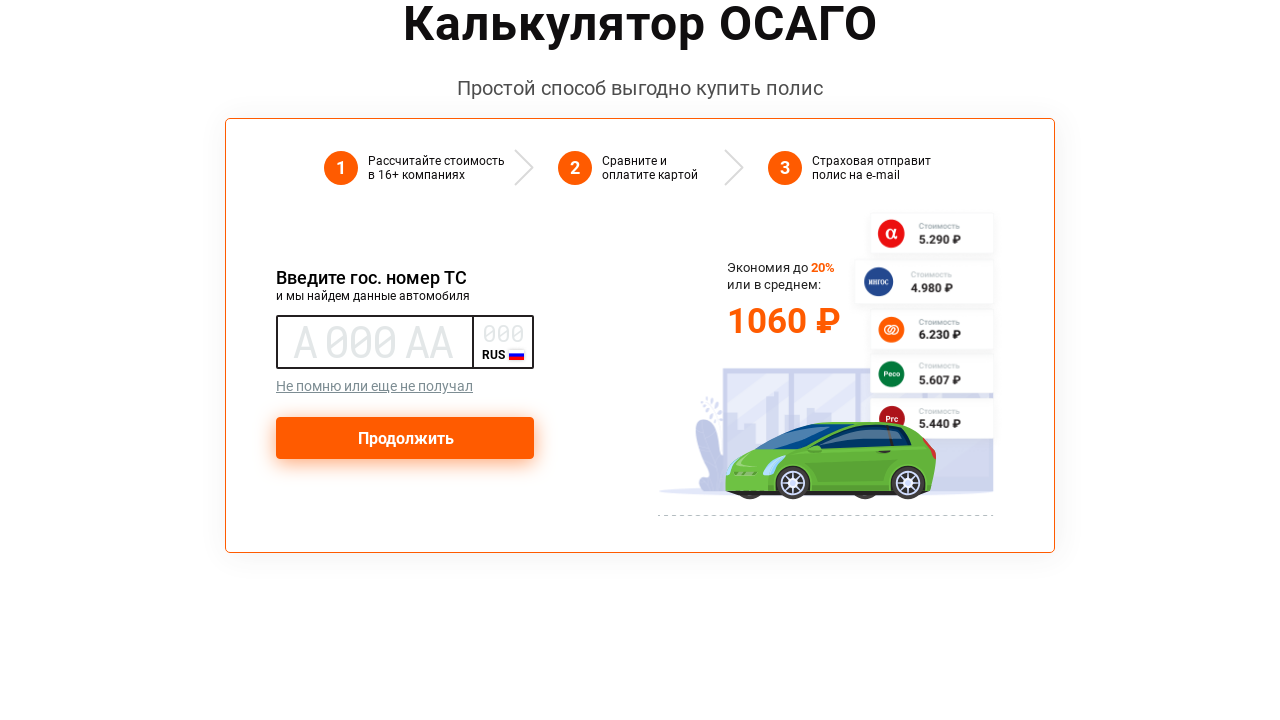

Input field loaded and is present in DOM
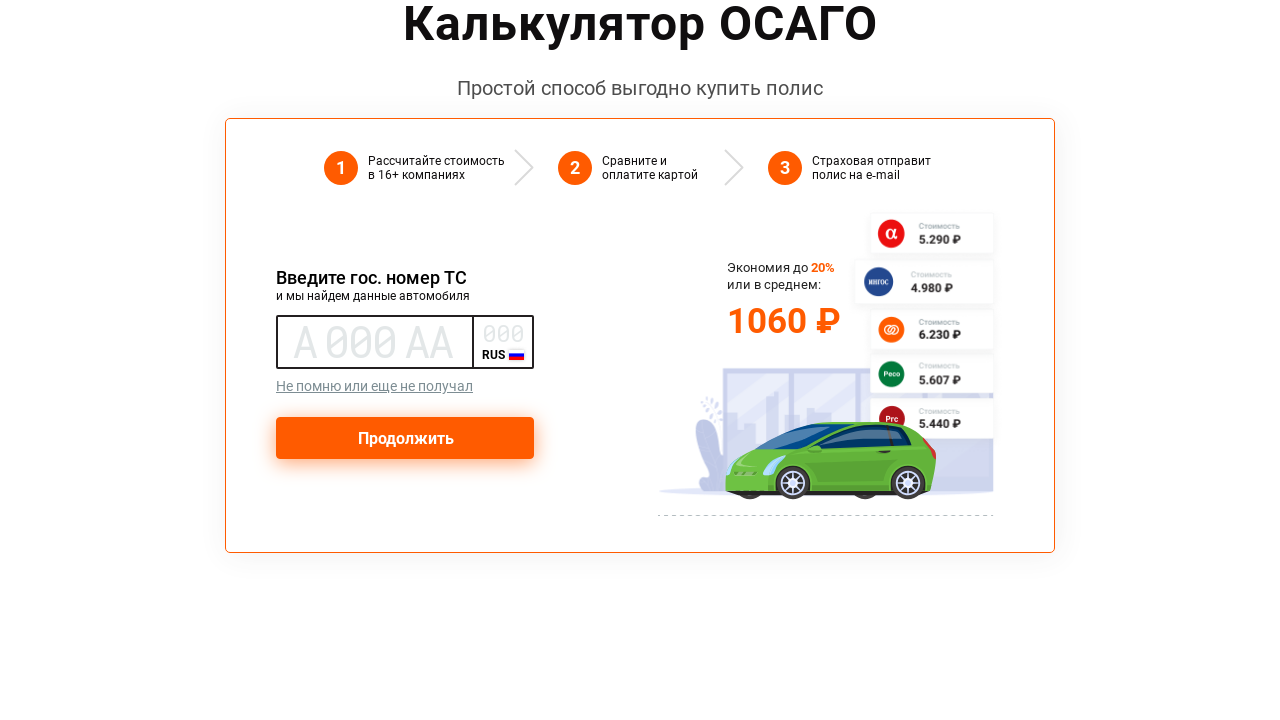

Filled input field with invalid mixed characters '1ххх11ххх' on xpath=//*[@id="app"]/div/div/div[2]/div/div[3]/div/div[1]/div/div/div[1]/input
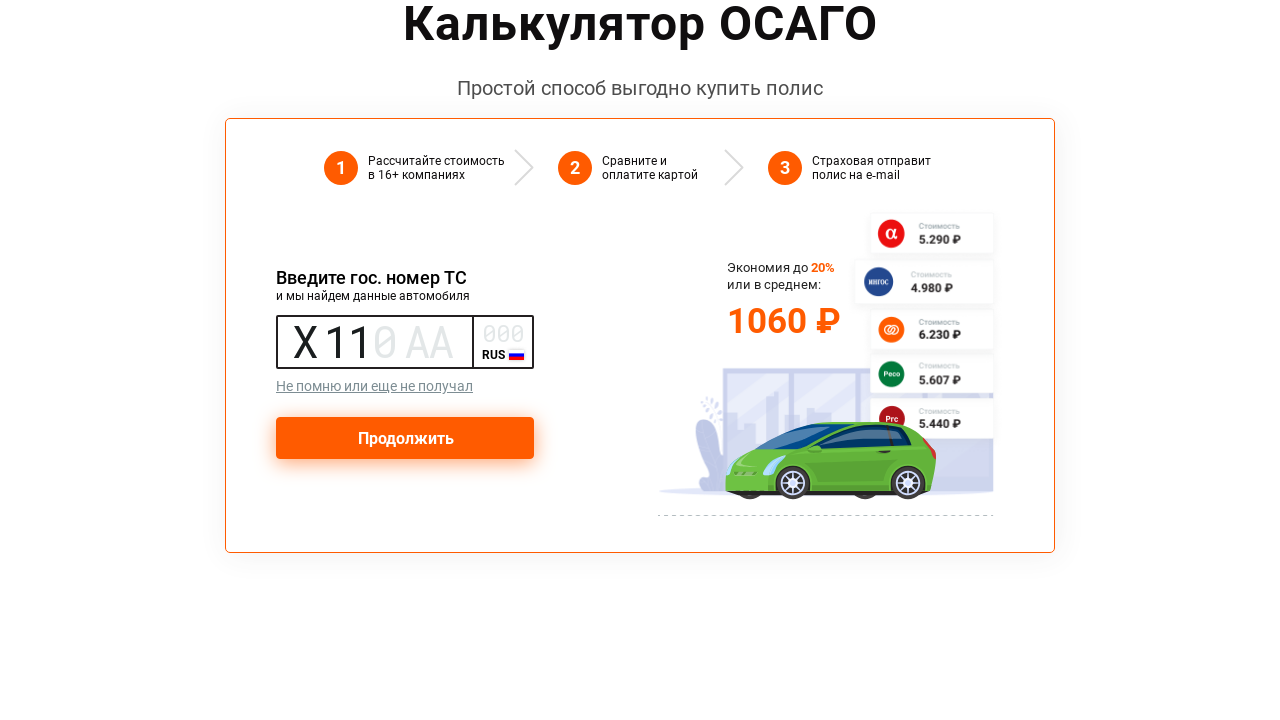

Cleared input field on xpath=//*[@id="app"]/div/div/div[2]/div/div[3]/div/div[1]/div/div/div[1]/input
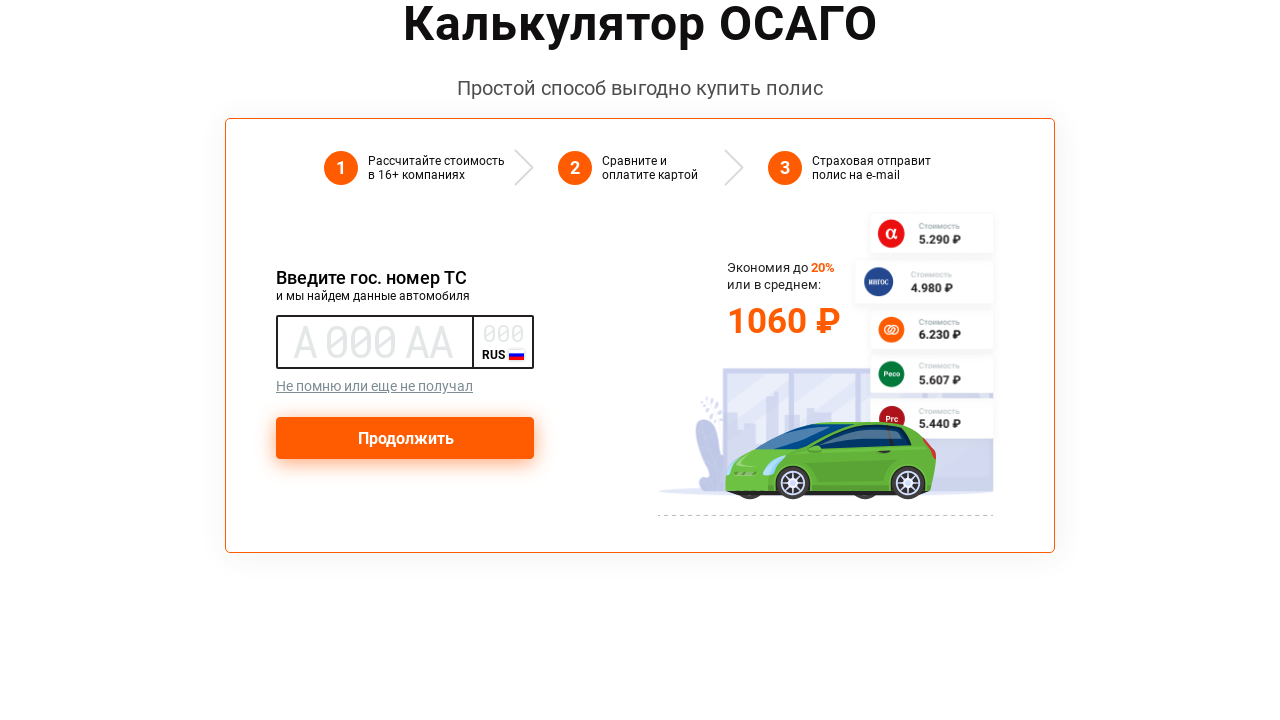

Filled input field with spaces only on xpath=//*[@id="app"]/div/div/div[2]/div/div[3]/div/div[1]/div/div/div[1]/input
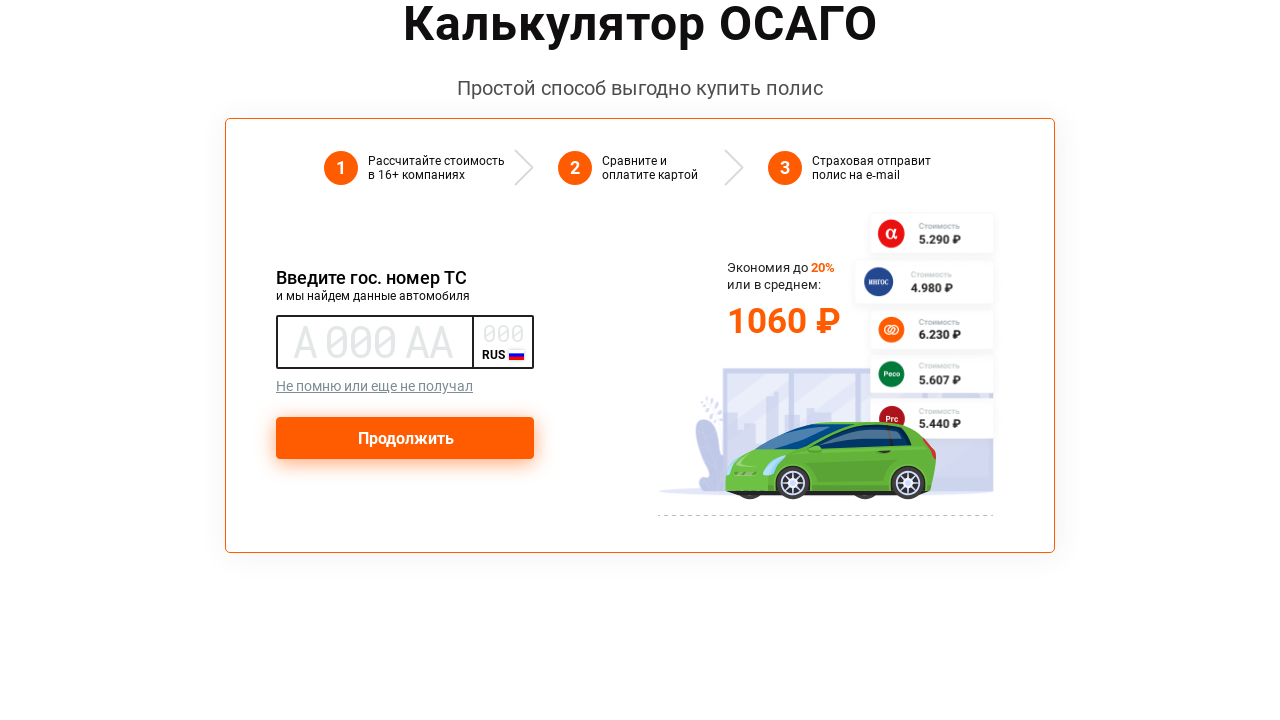

Cleared input field on xpath=//*[@id="app"]/div/div/div[2]/div/div[3]/div/div[1]/div/div/div[1]/input
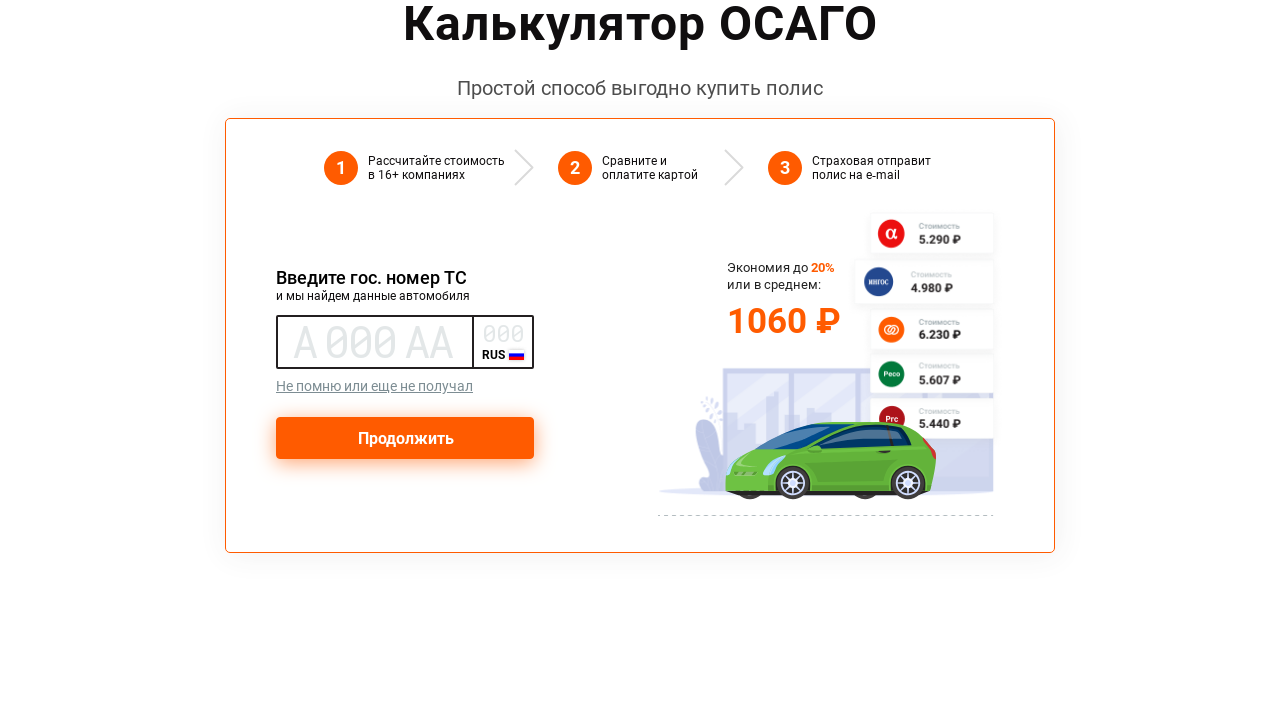

Filled input field with special characters '!!!!!!!!!' on xpath=//*[@id="app"]/div/div/div[2]/div/div[3]/div/div[1]/div/div/div[1]/input
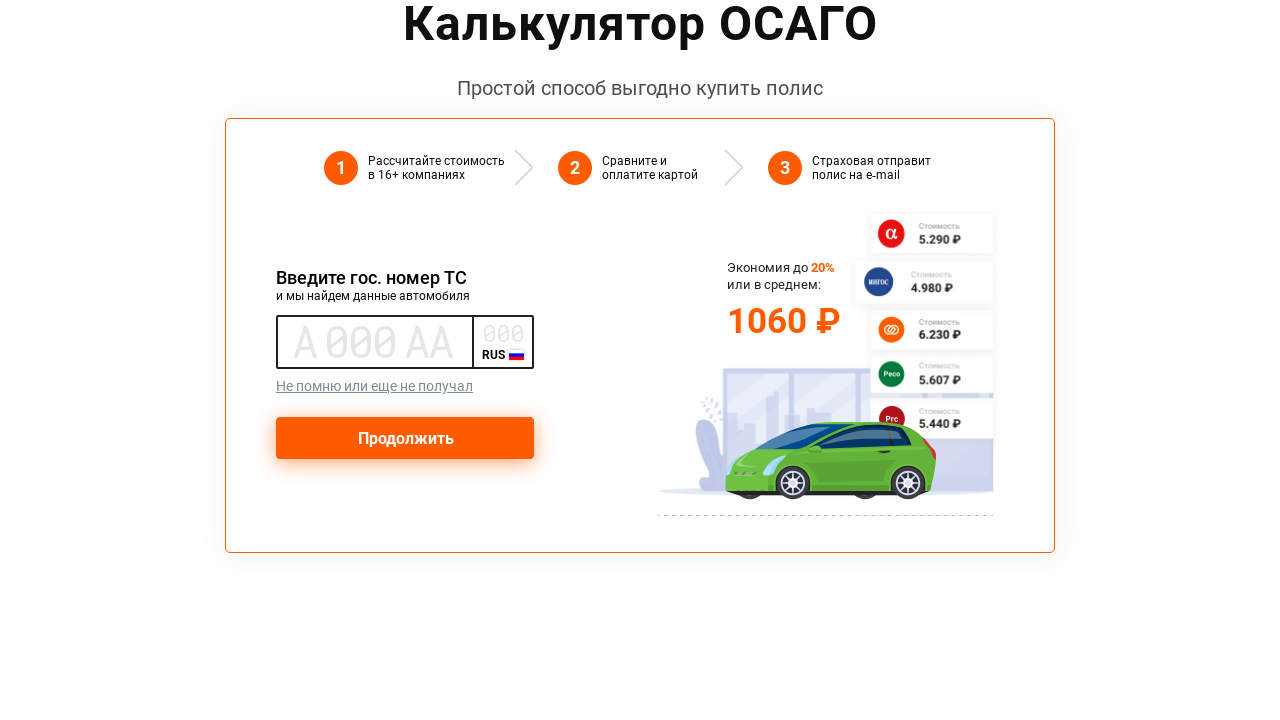

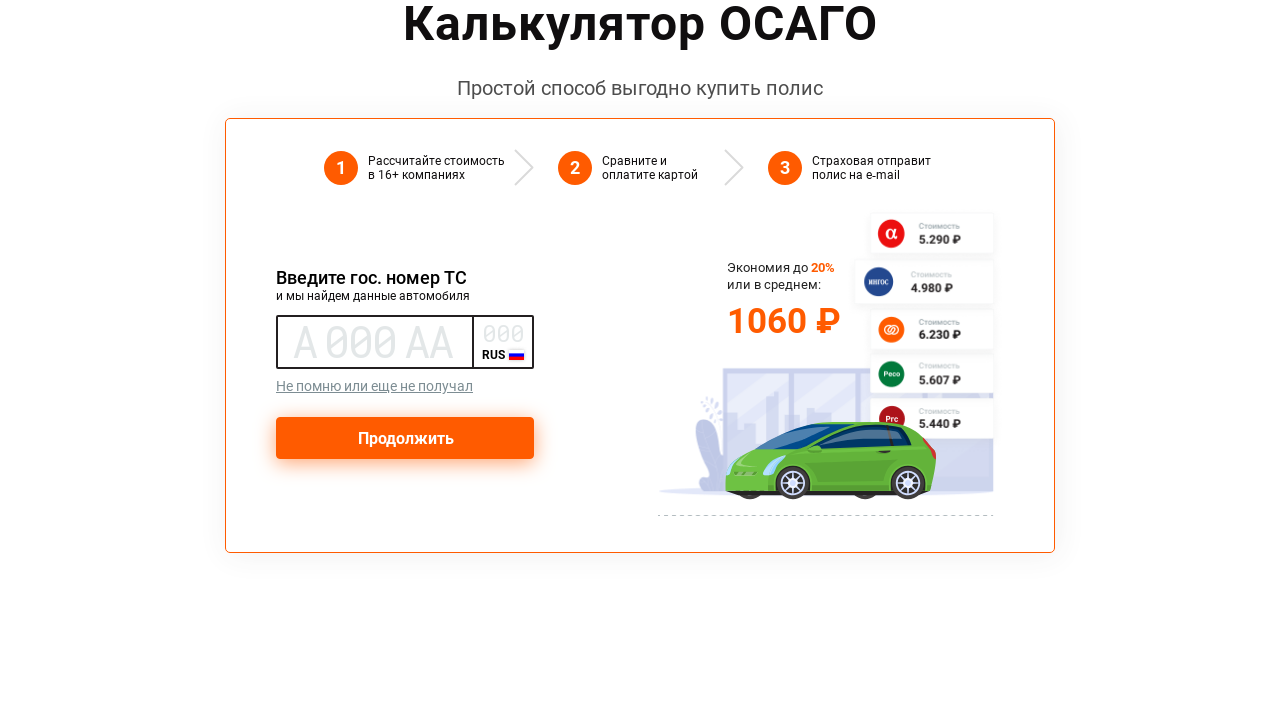